Tests multi-select dropdown functionality by selecting multiple car options (Volvo, Swift, Hyundai, Audi) and then deselecting all of them using the deselectAll command.

Starting URL: http://omayo.blogspot.com/

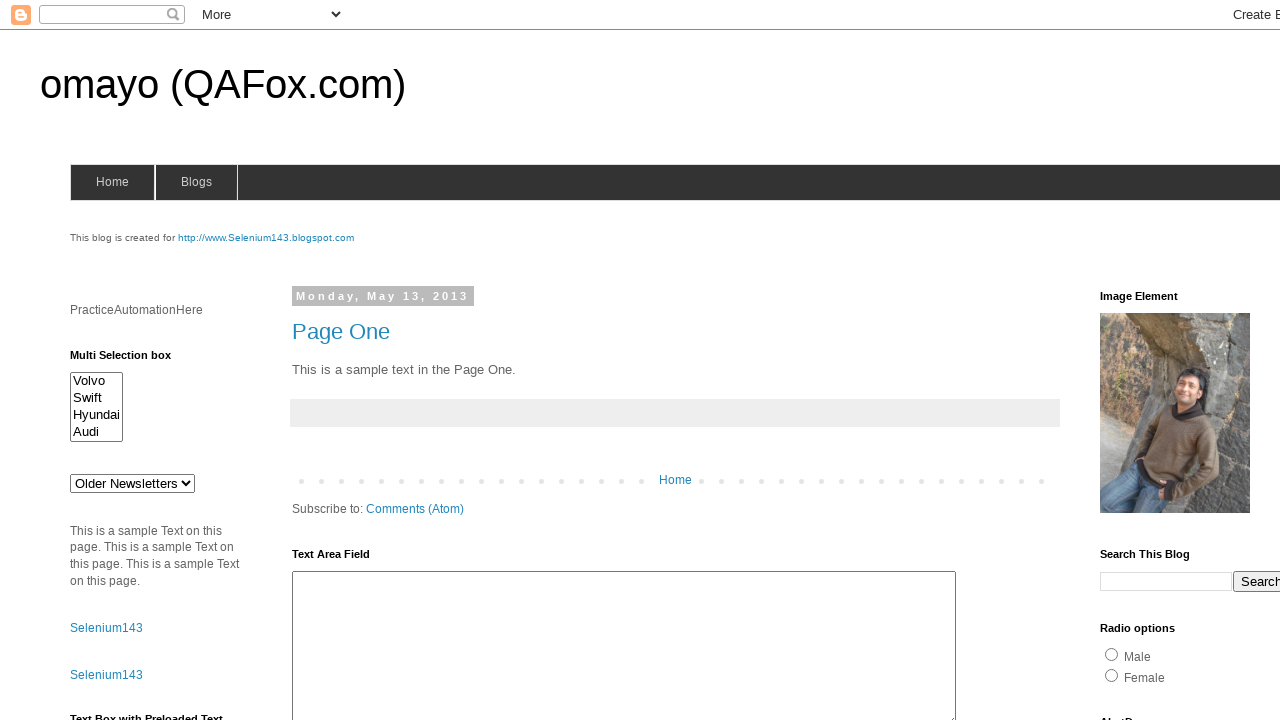

Located multi-select dropdown element
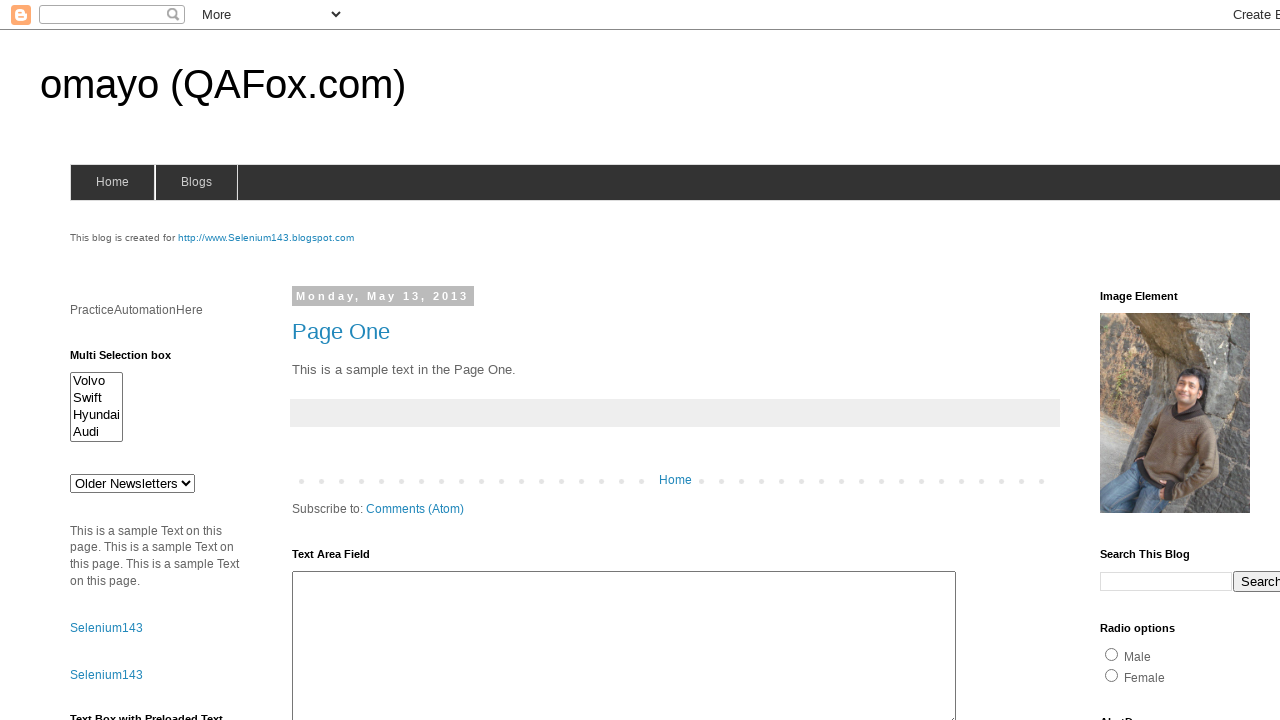

Selected Volvo from multi-select dropdown on #multiselect1
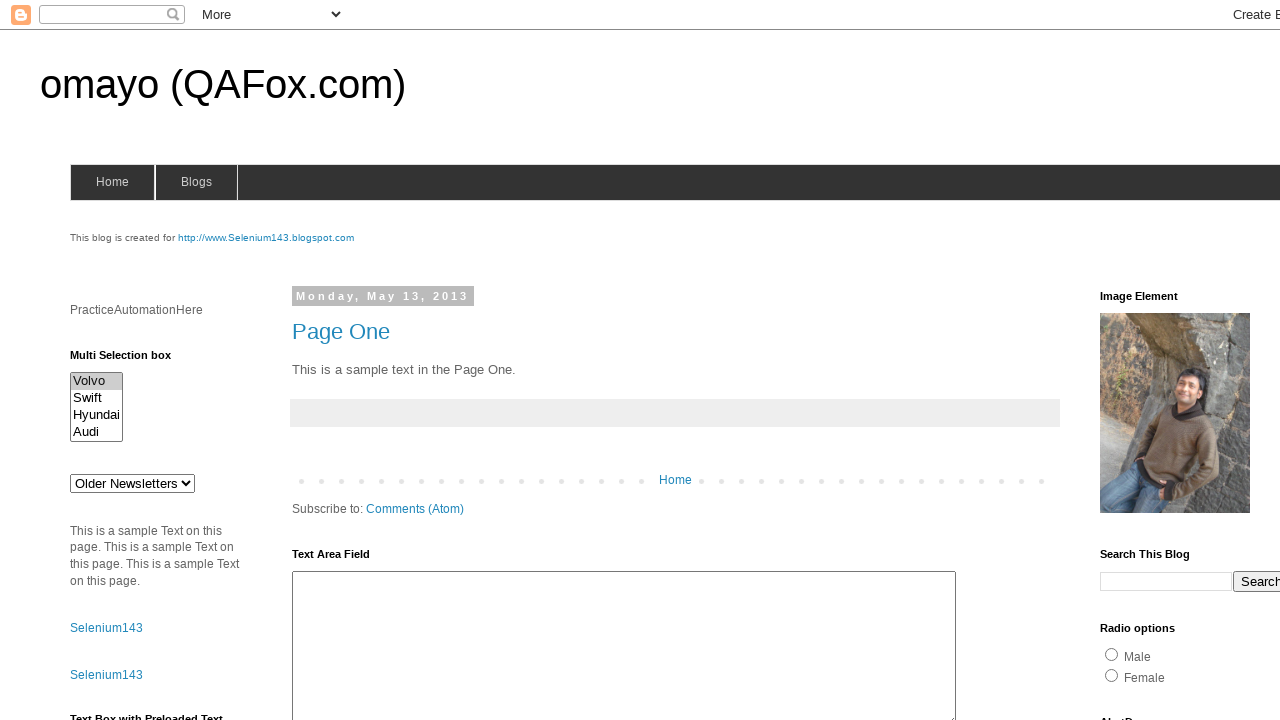

Selected Swift from multi-select dropdown on #multiselect1
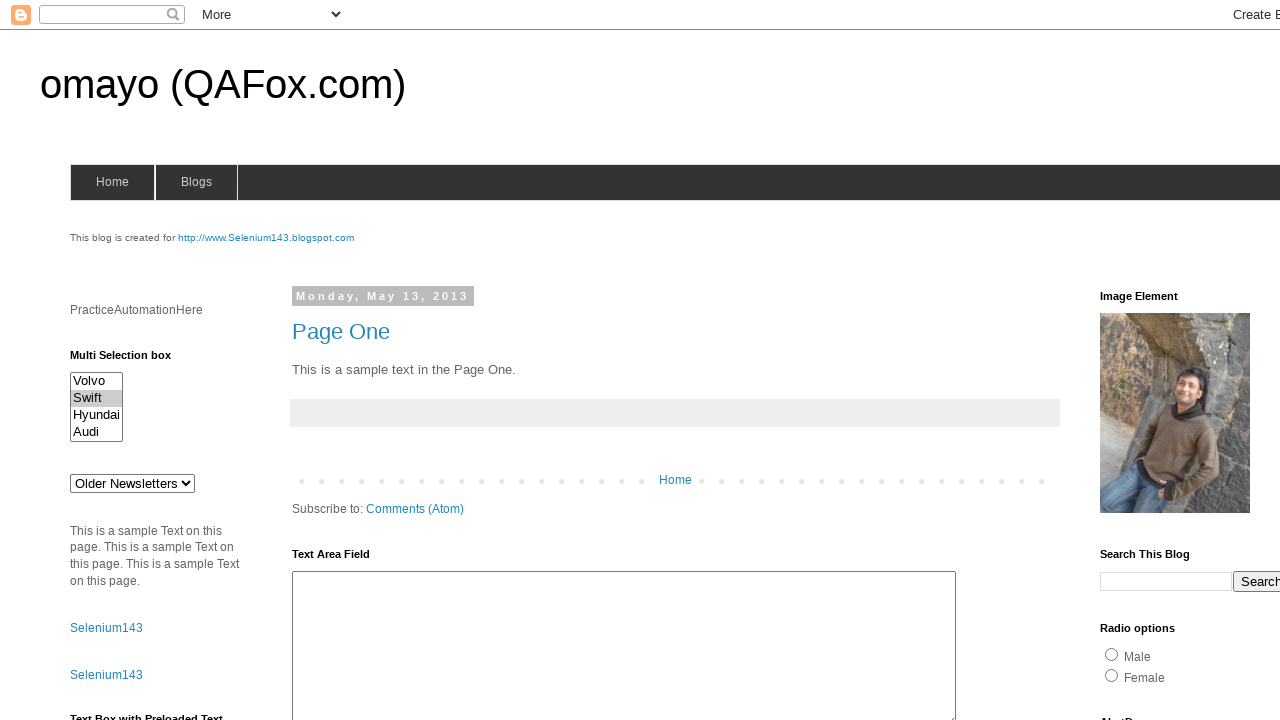

Selected Hyundai from multi-select dropdown on #multiselect1
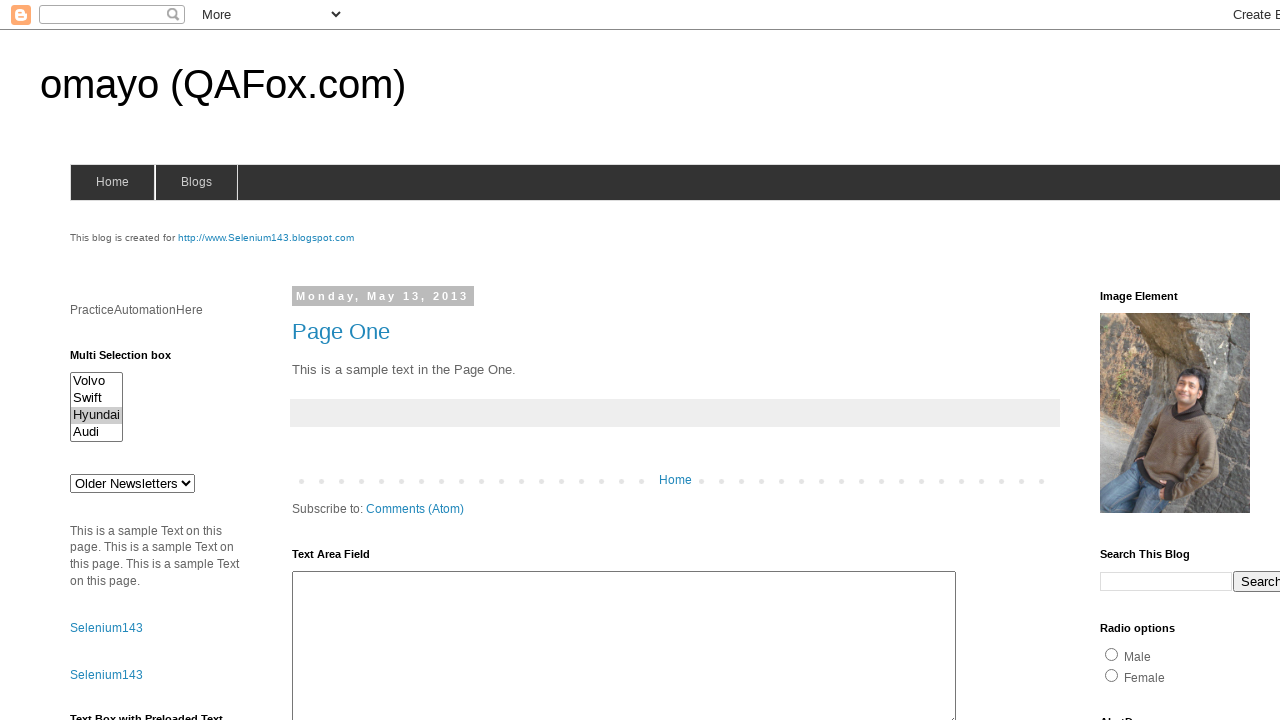

Selected Audi from multi-select dropdown on #multiselect1
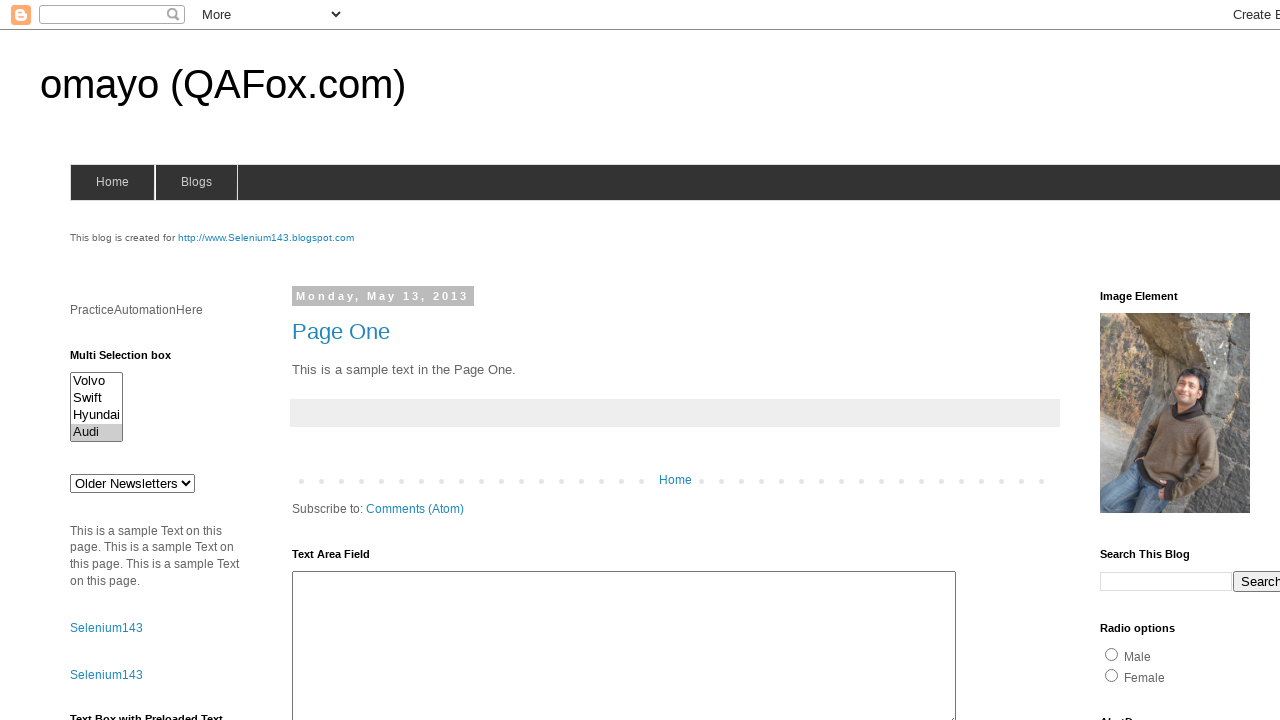

Waited 2 seconds to observe all selections
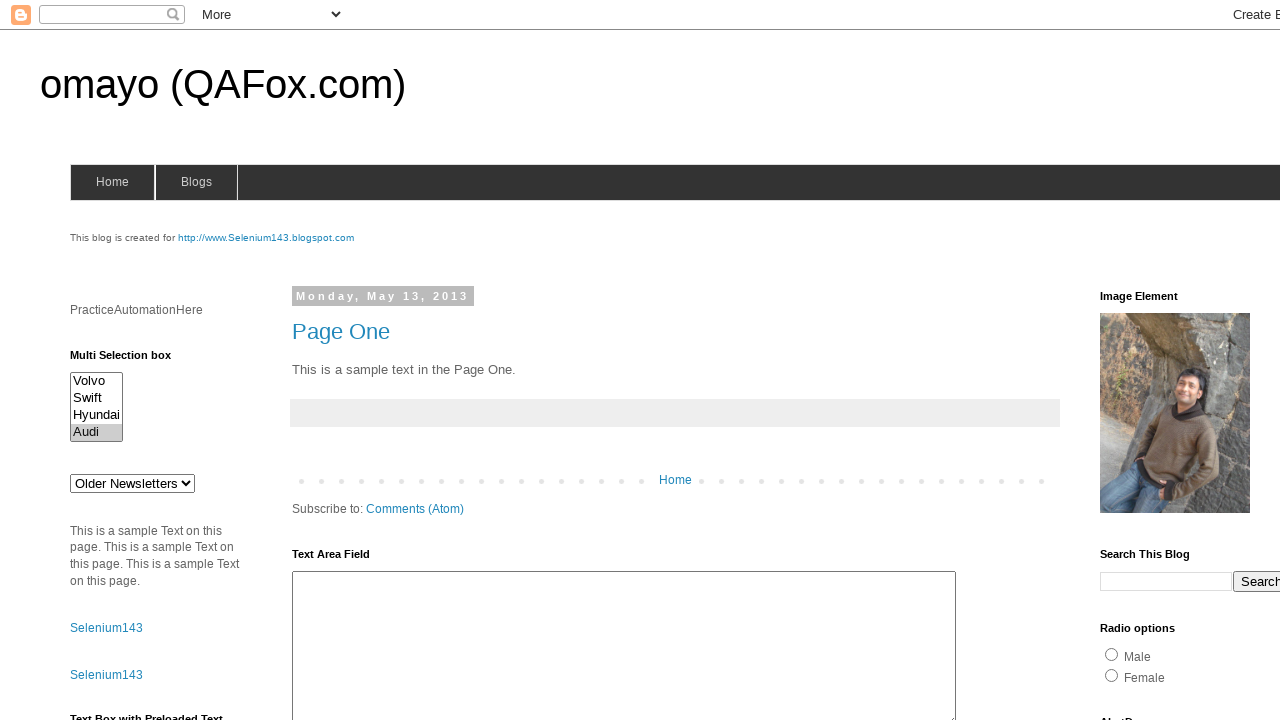

Deselected all options from multi-select dropdown on #multiselect1
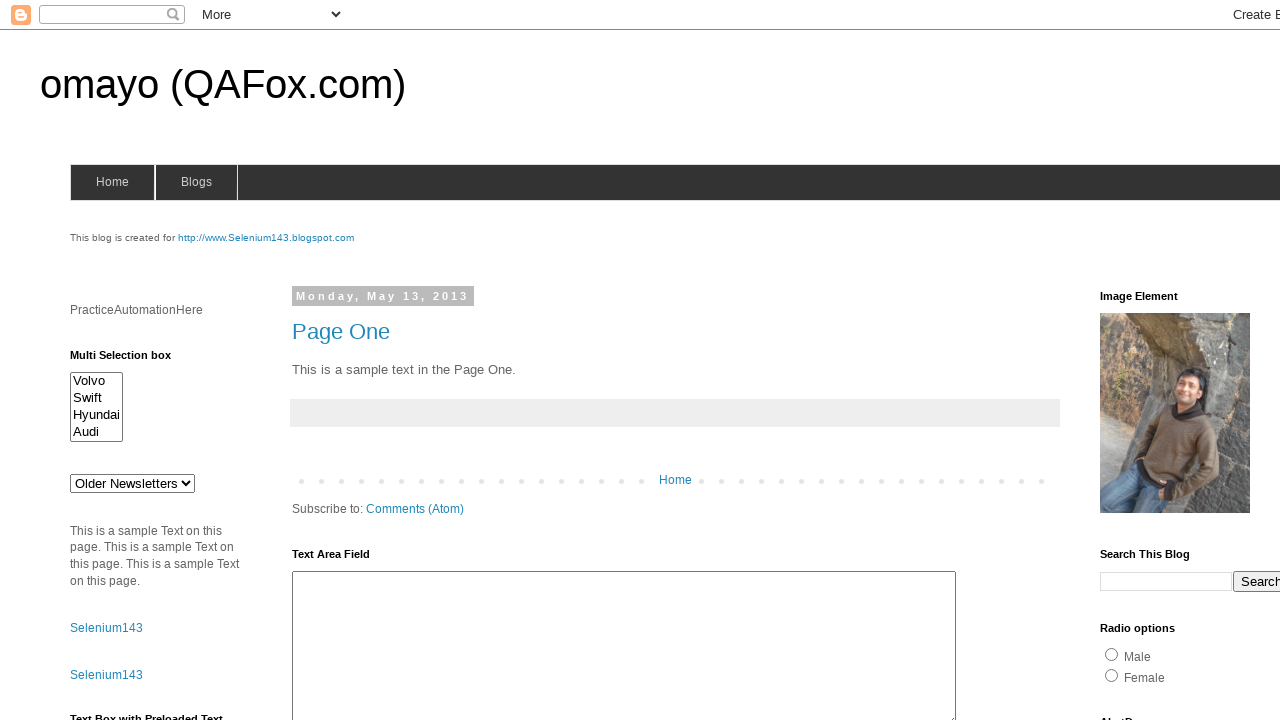

Waited 2 seconds to observe deselection
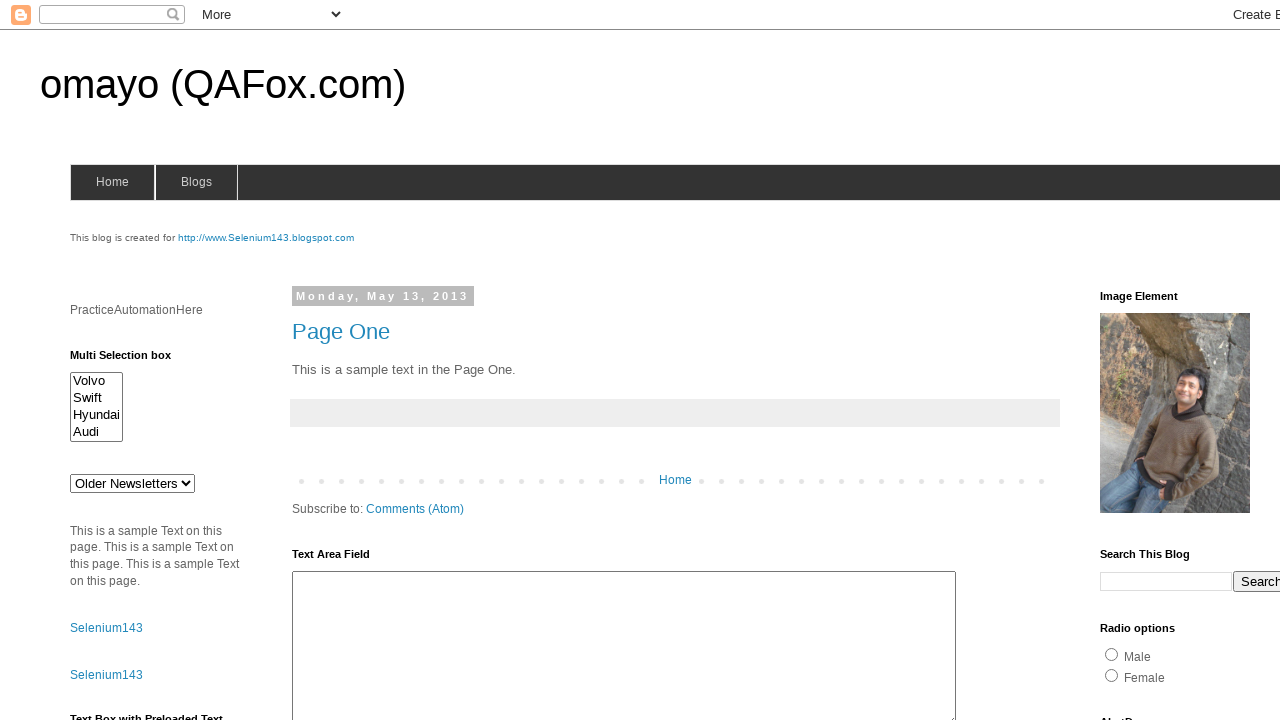

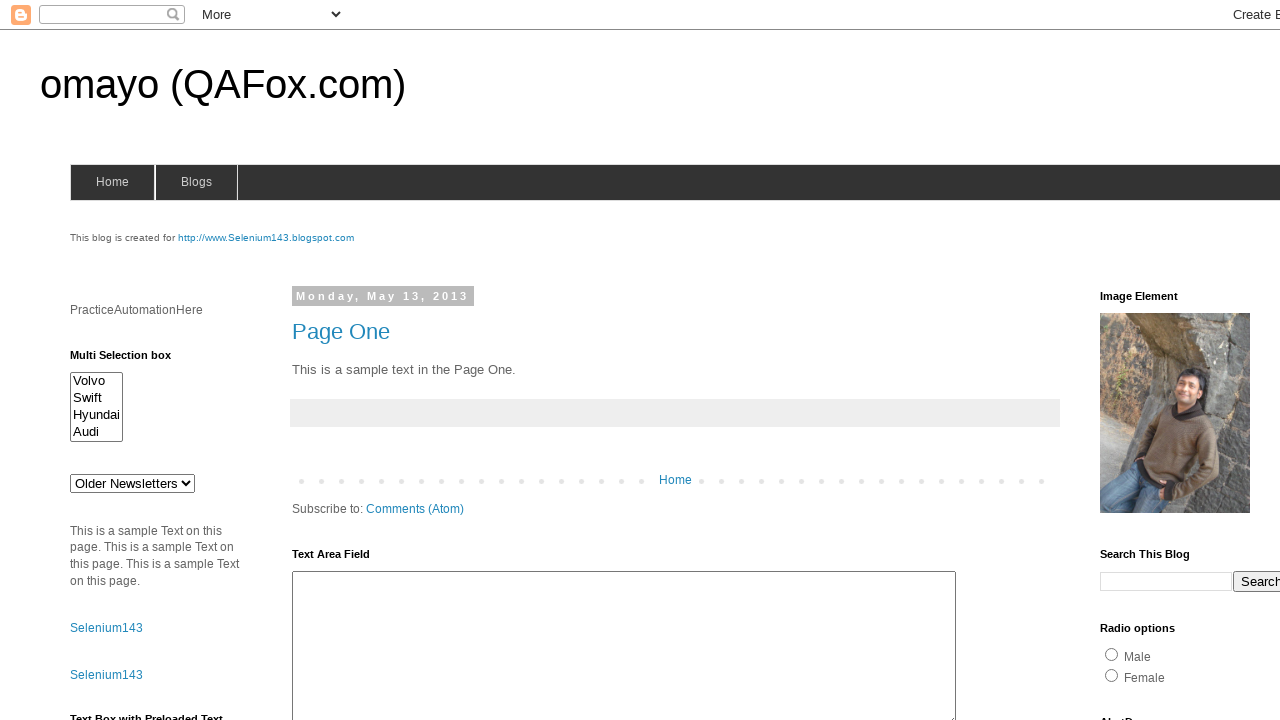